Navigates to a YouTube video and clicks the play button to start video playback

Starting URL: https://www.youtube.com/watch?v=BjEwupErcSU

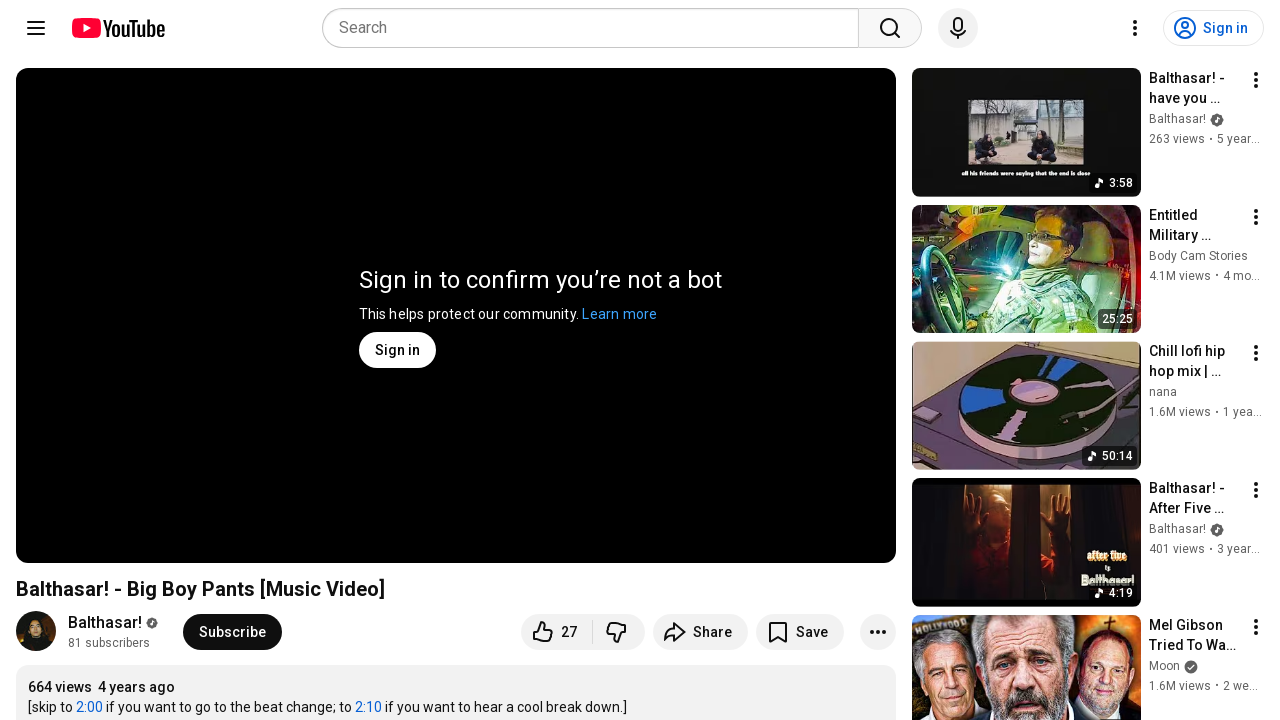

Navigated to YouTube video page
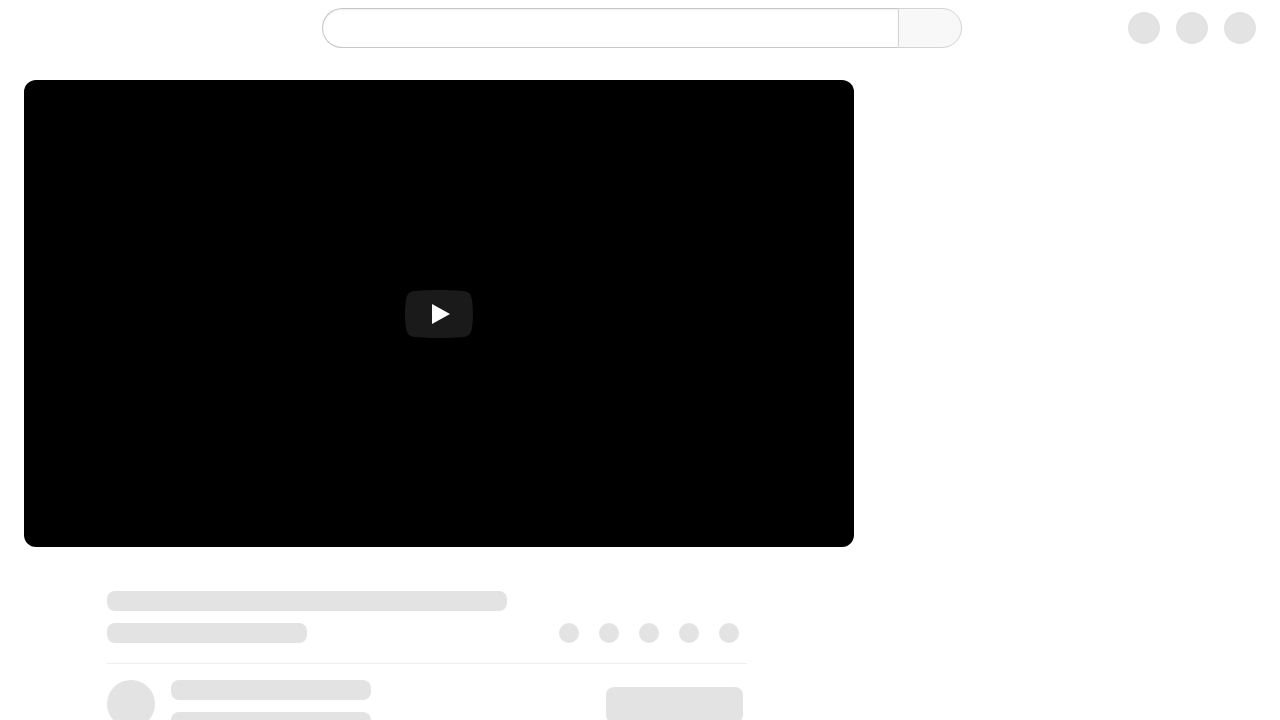

Waited 2 seconds for page to load
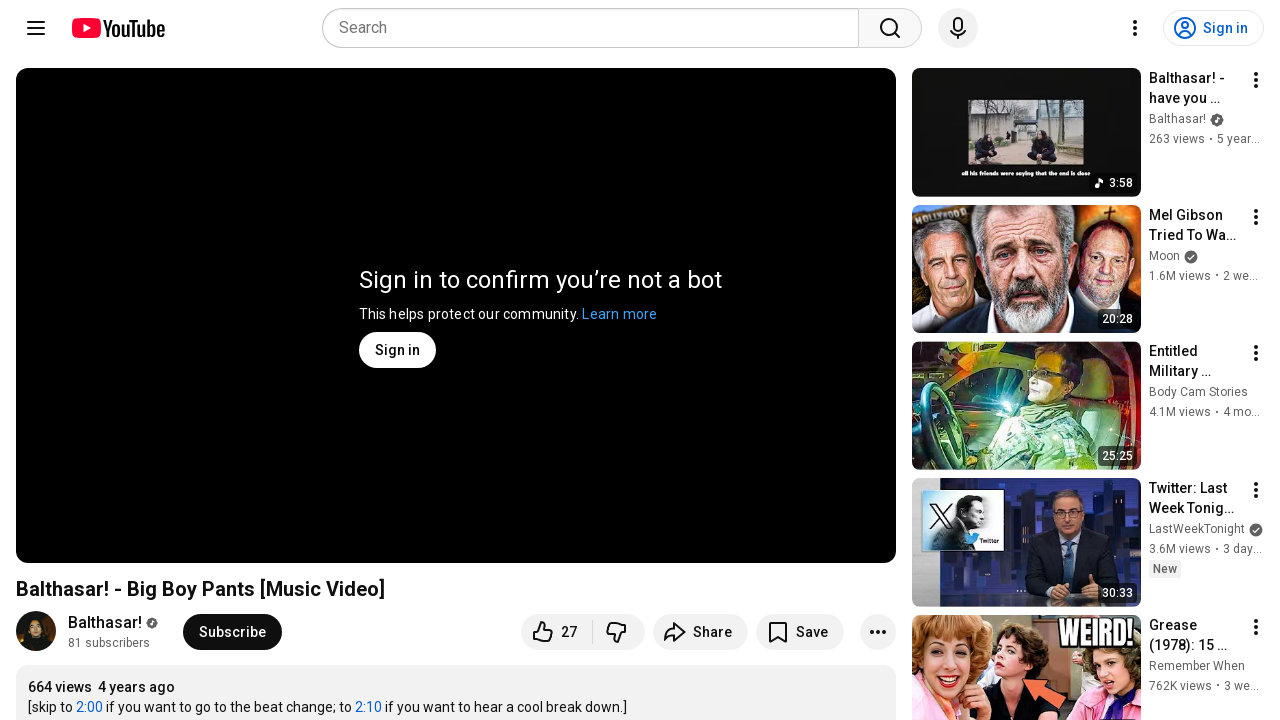

Play button not found or video already playing on .ytp-large-play-button
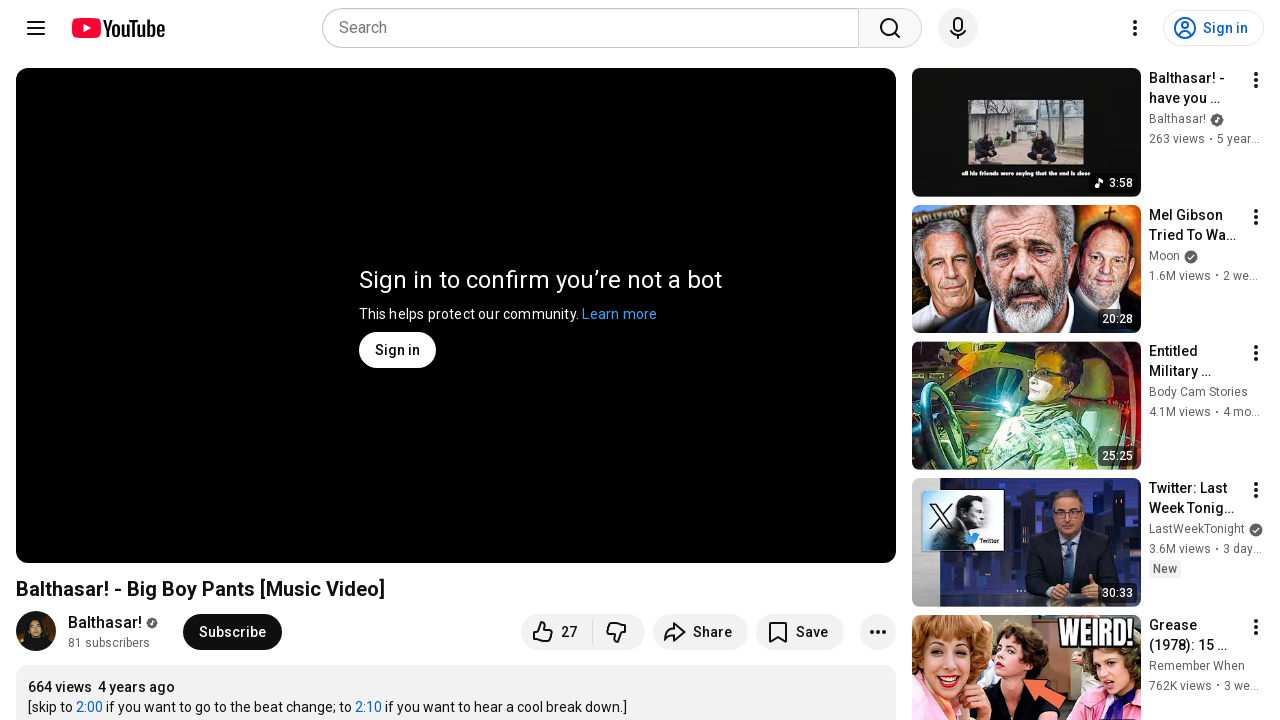

Waited 5 seconds to observe video playback
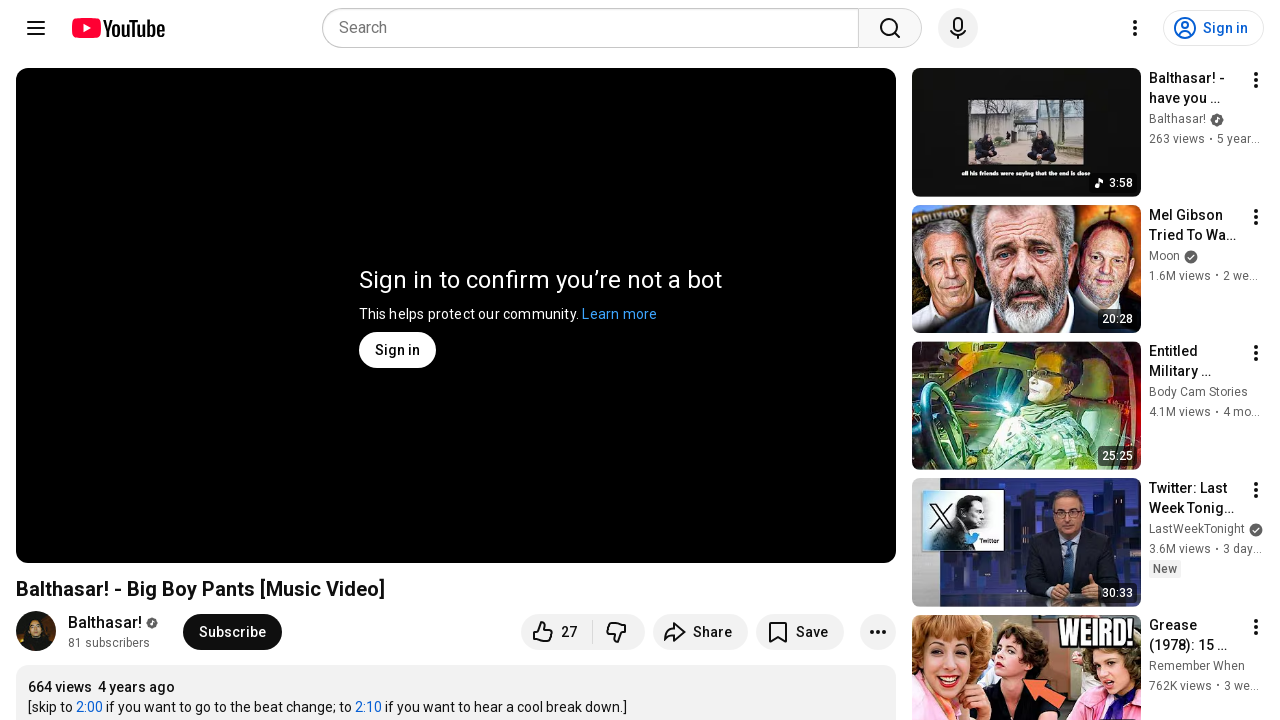

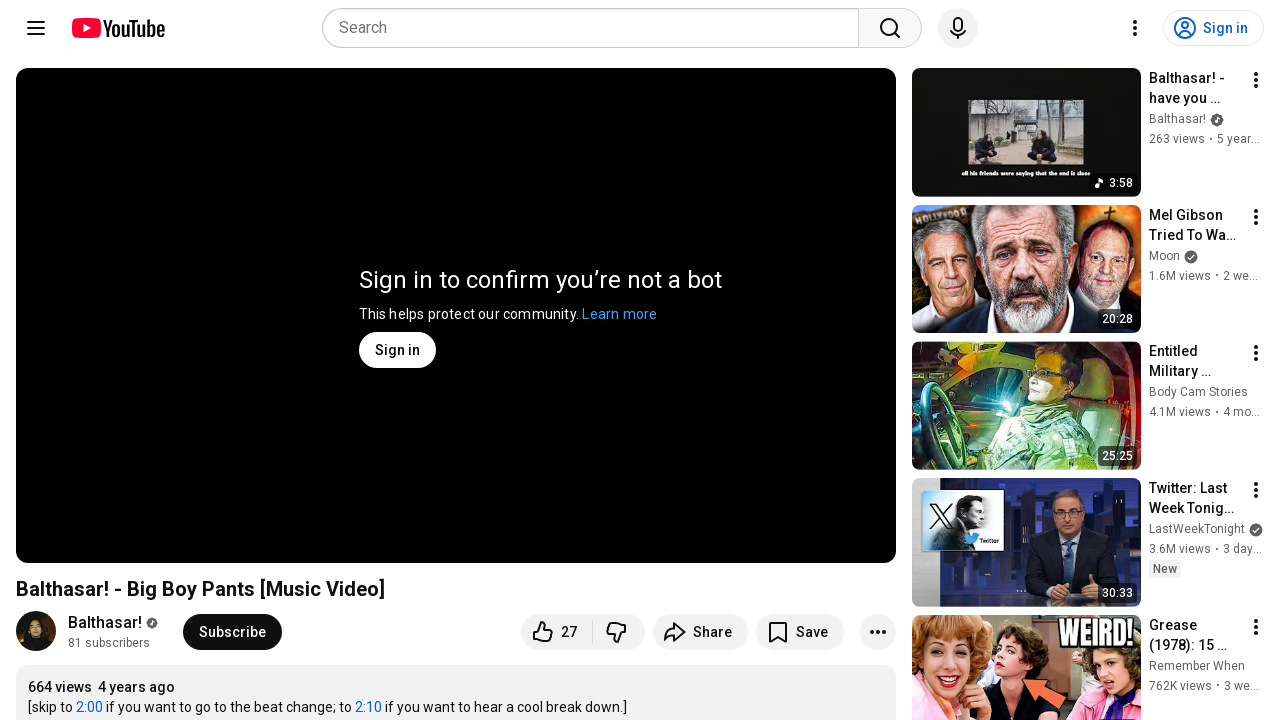